Verifies dark mode styling on the English presentation by checking the background color of the body element.

Starting URL: https://ma3u.github.io/interfaces2data/

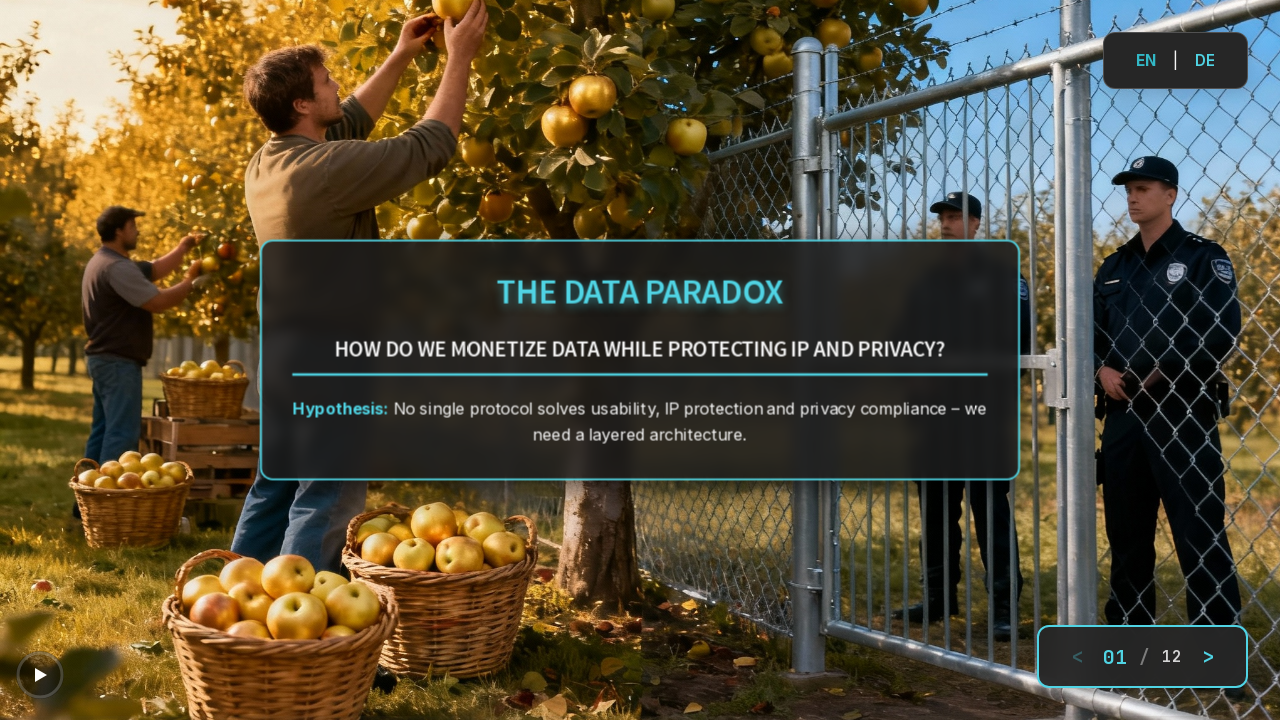

Waited for network idle on English presentation page
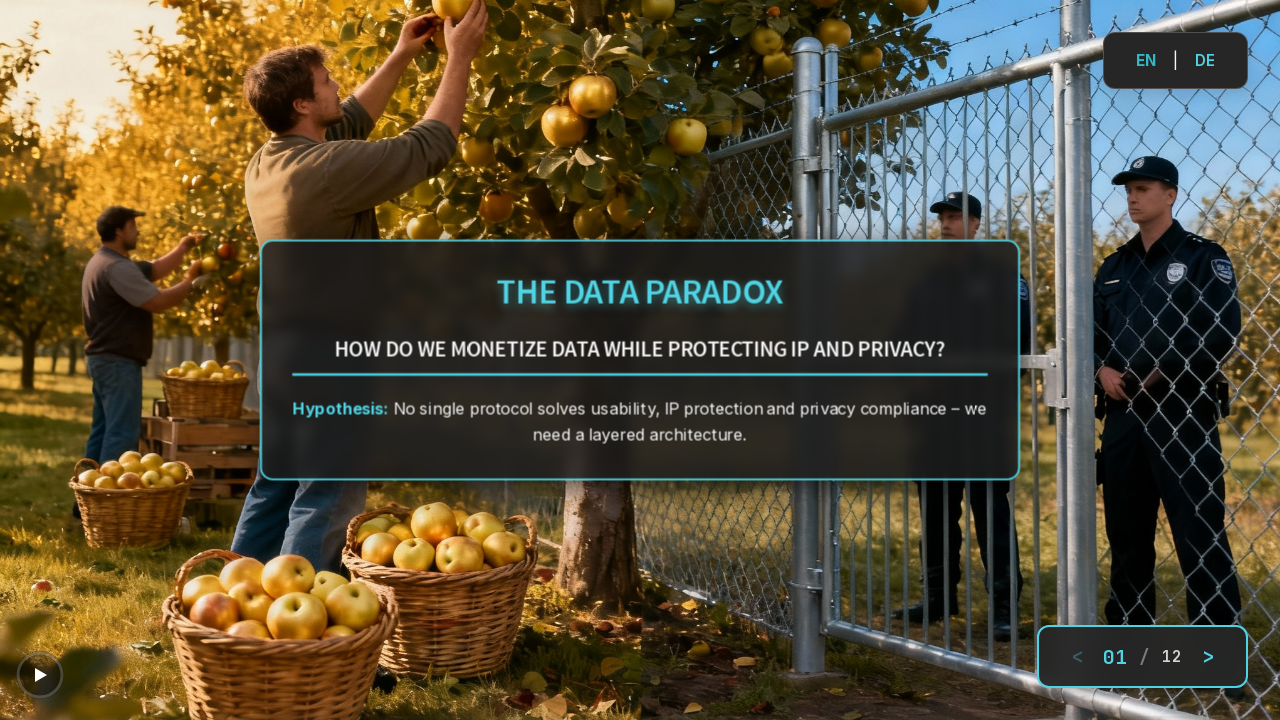

Located body element for dark mode verification
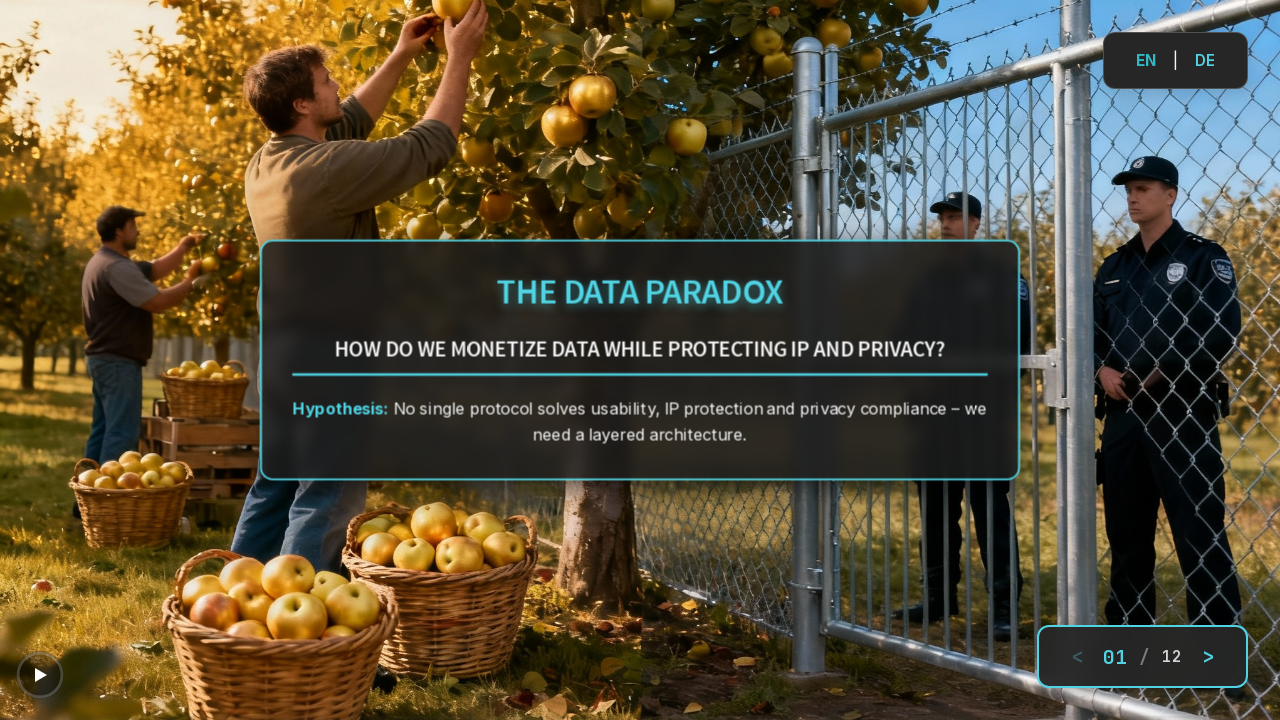

Retrieved computed background color: rgb(26, 26, 26)
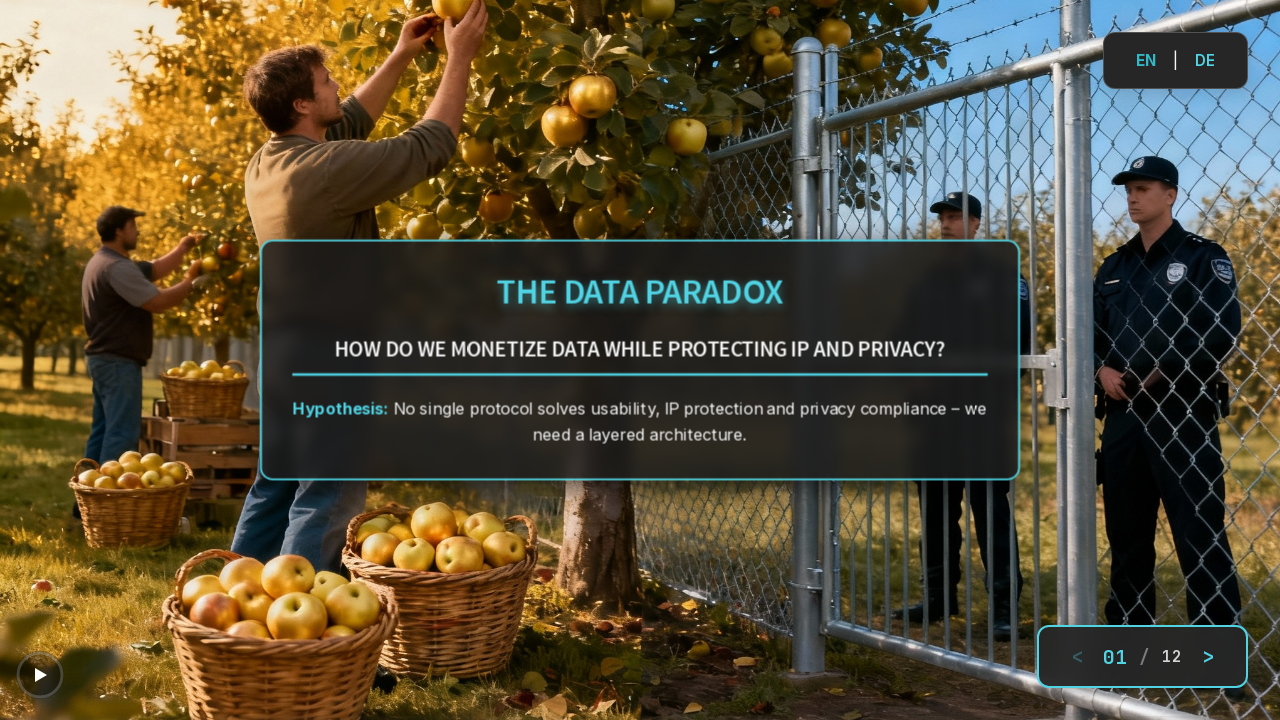

Asserted that background color exists - dark mode styling verified
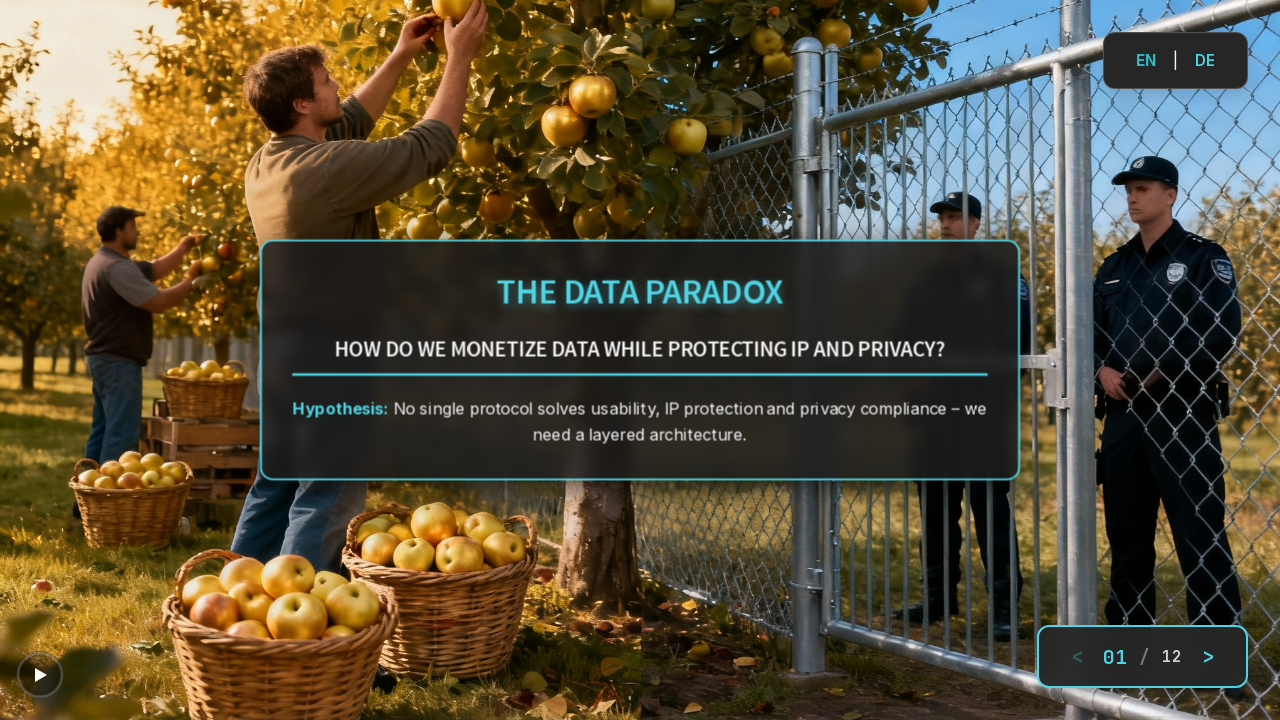

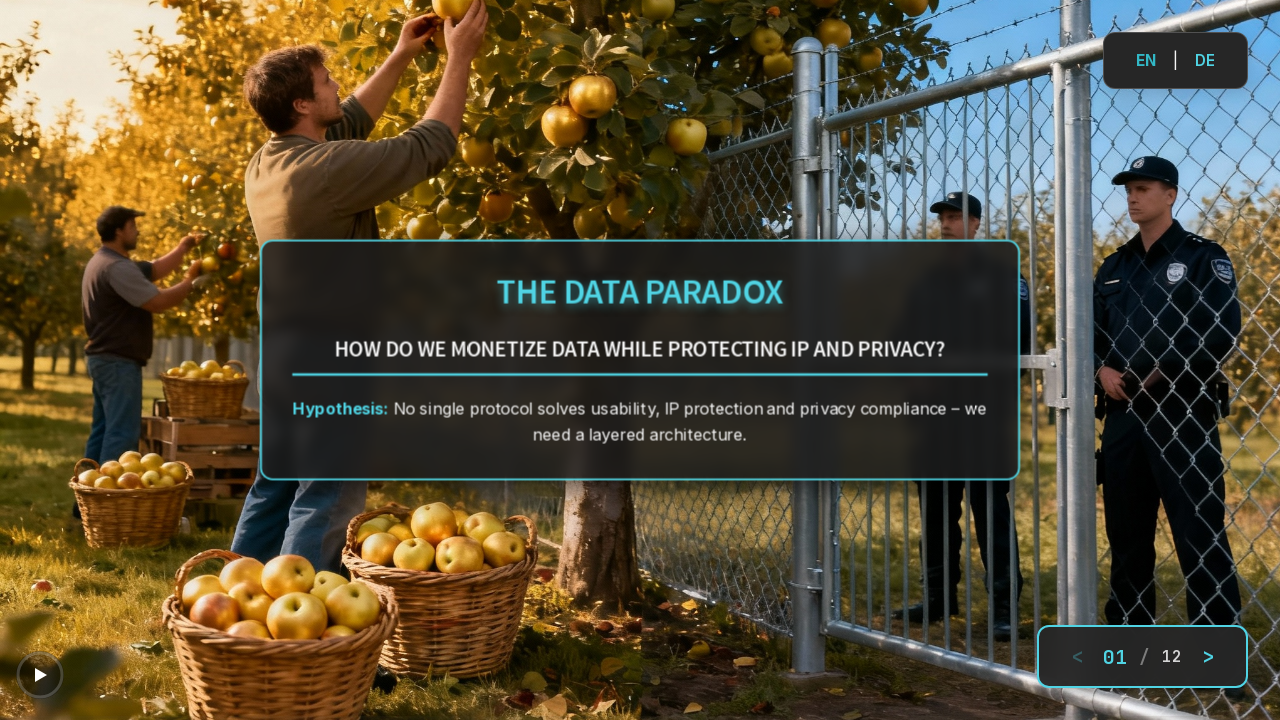